Tests adding special characters as a todo item

Starting URL: https://todomvc.com/examples/react/dist/

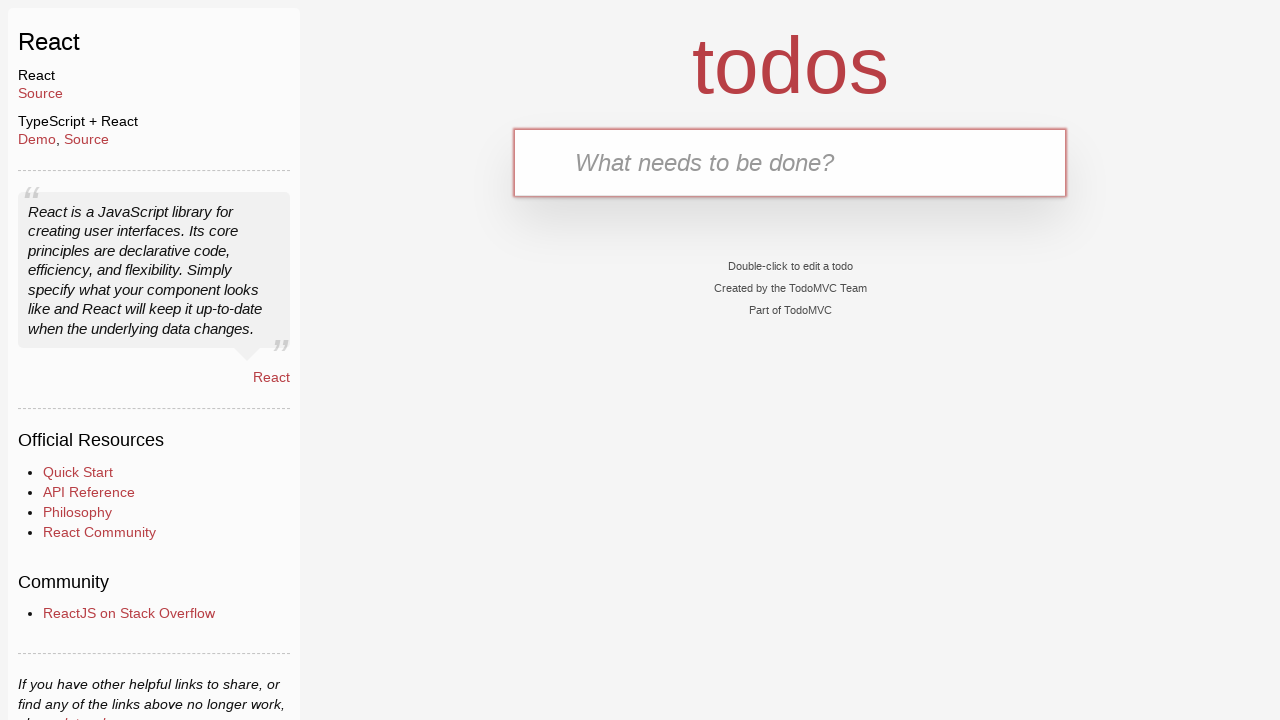

Filled new todo input field with special characters '@£%*!^?~' on .new-todo
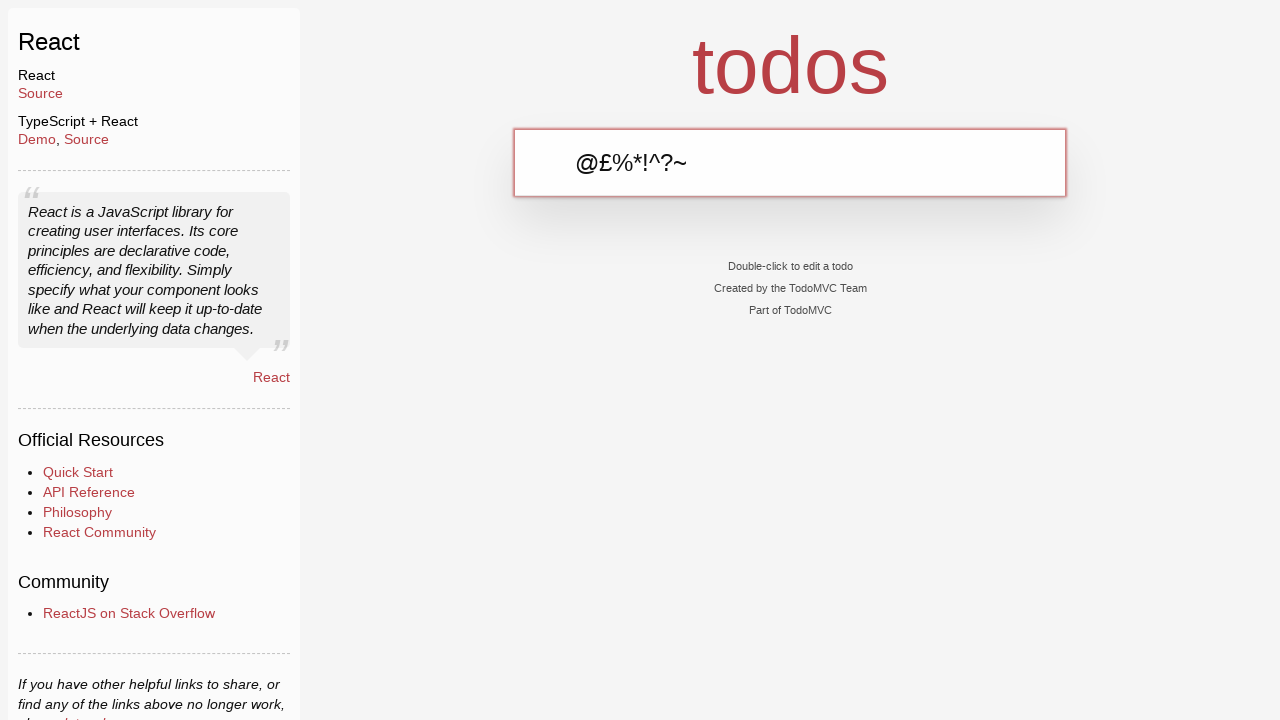

Pressed Enter to submit the todo item on .new-todo
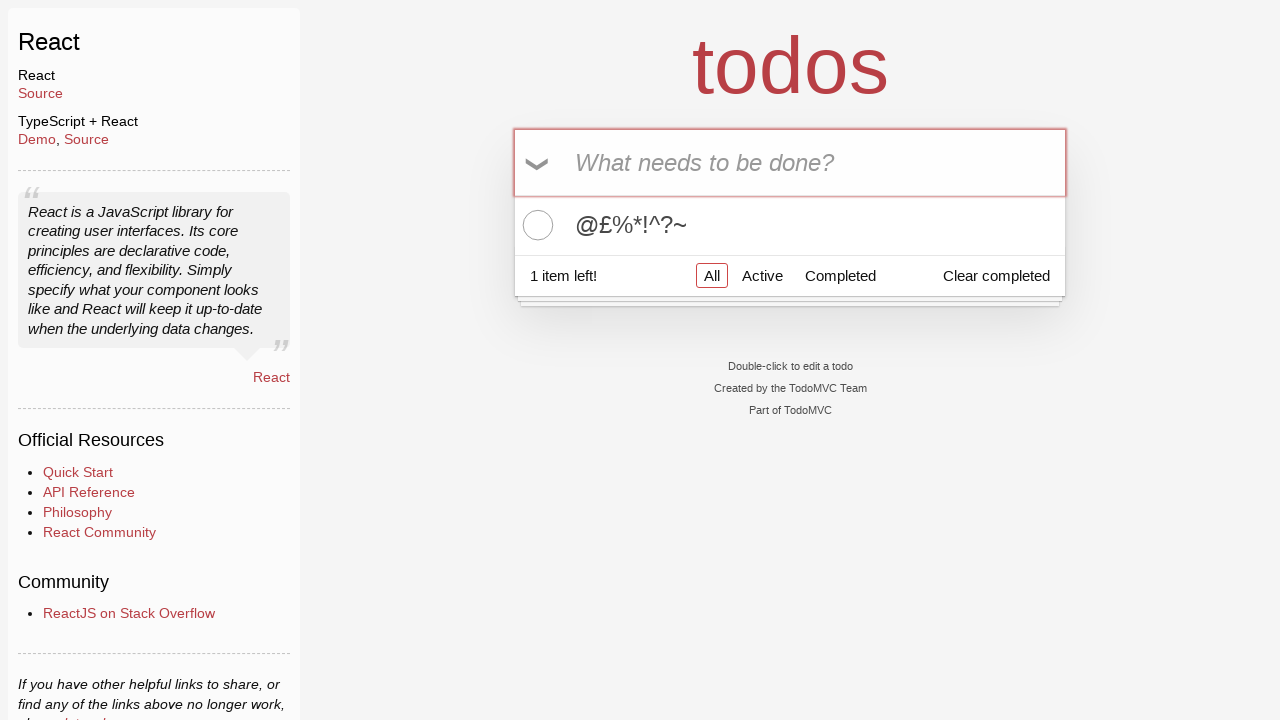

Verified todo item with special characters was added to the list
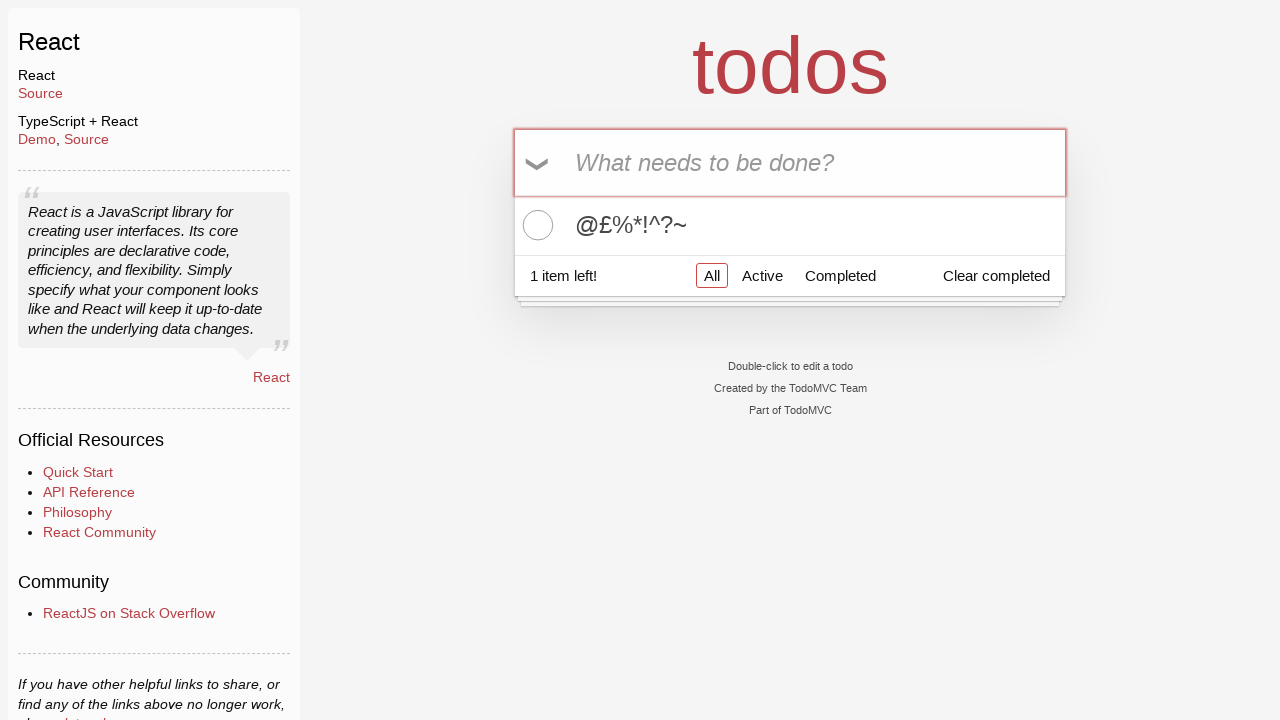

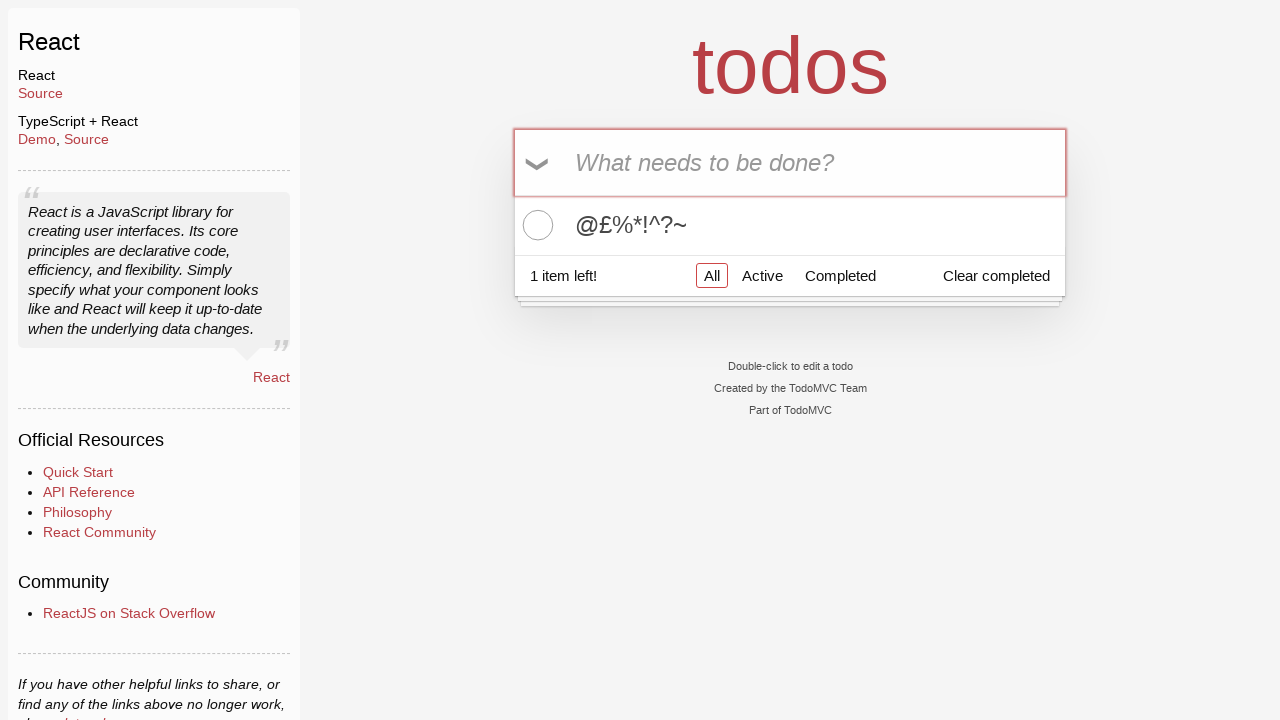